Tests basic JavaScript alert handling by clicking a button that triggers an alert and accepting it.

Starting URL: https://demoqa.com/alerts

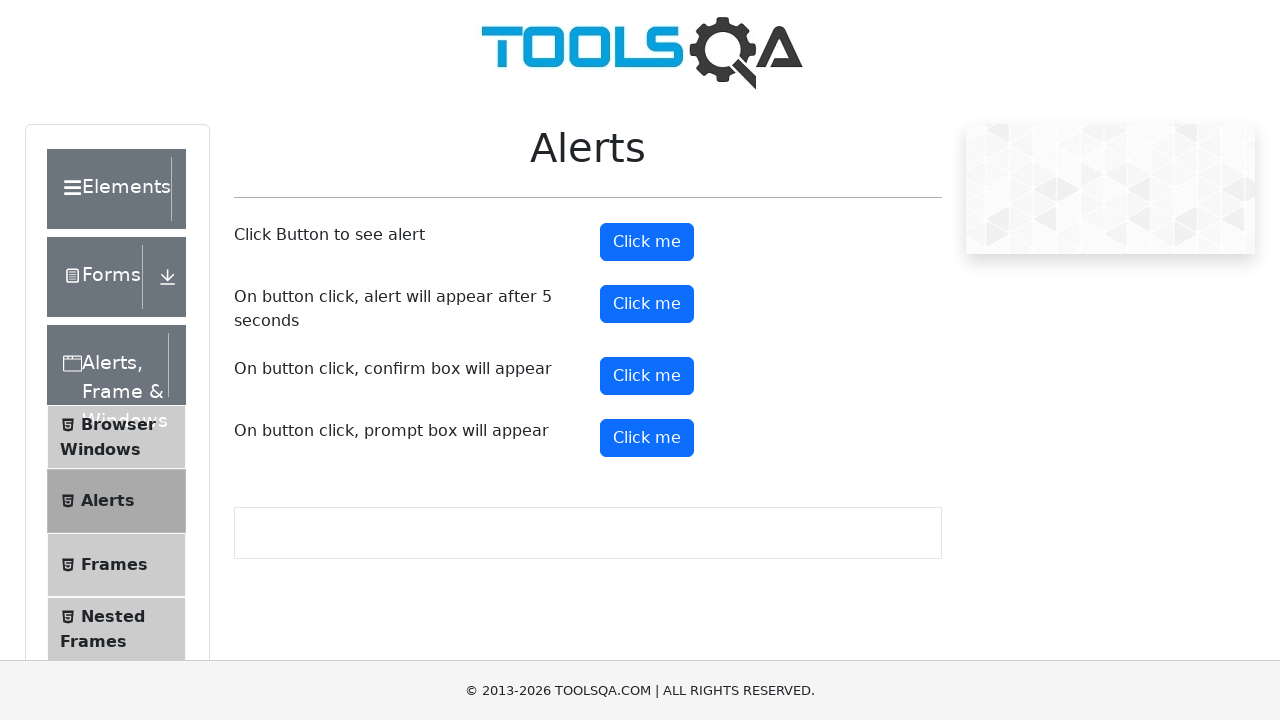

Clicked alert button to trigger JavaScript alert at (647, 242) on #alertButton
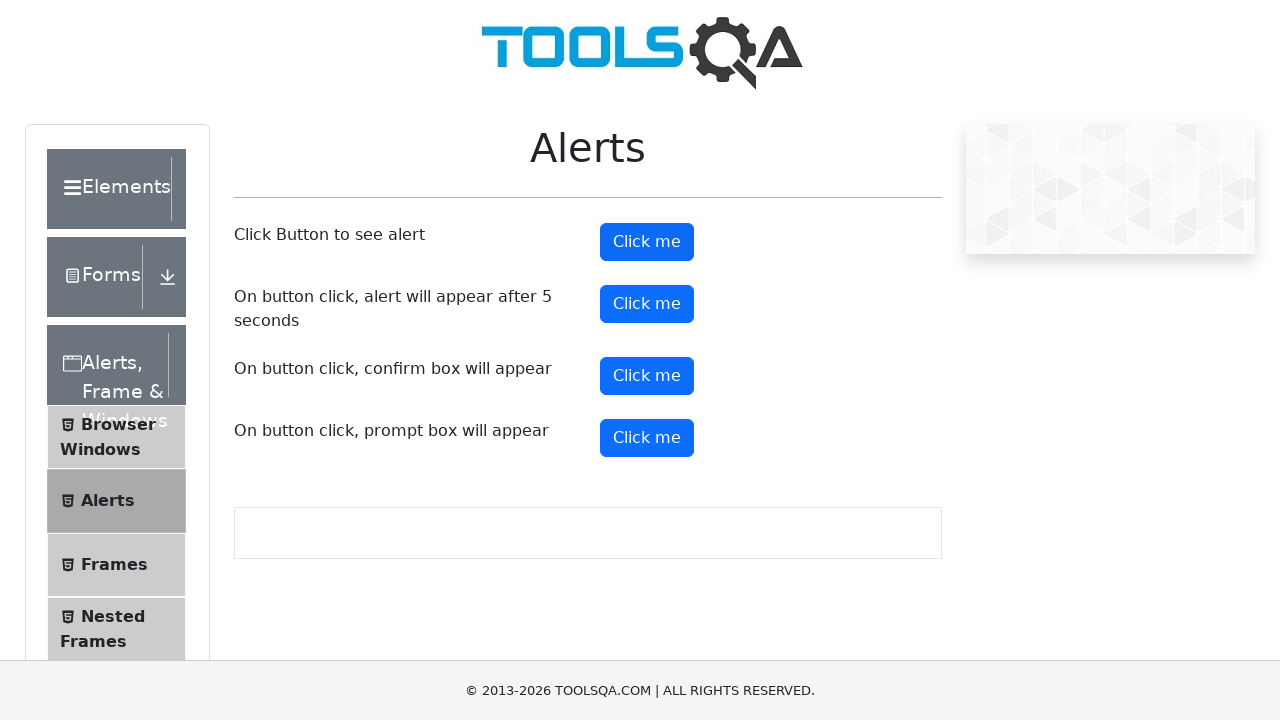

Set up dialog handler to accept alerts
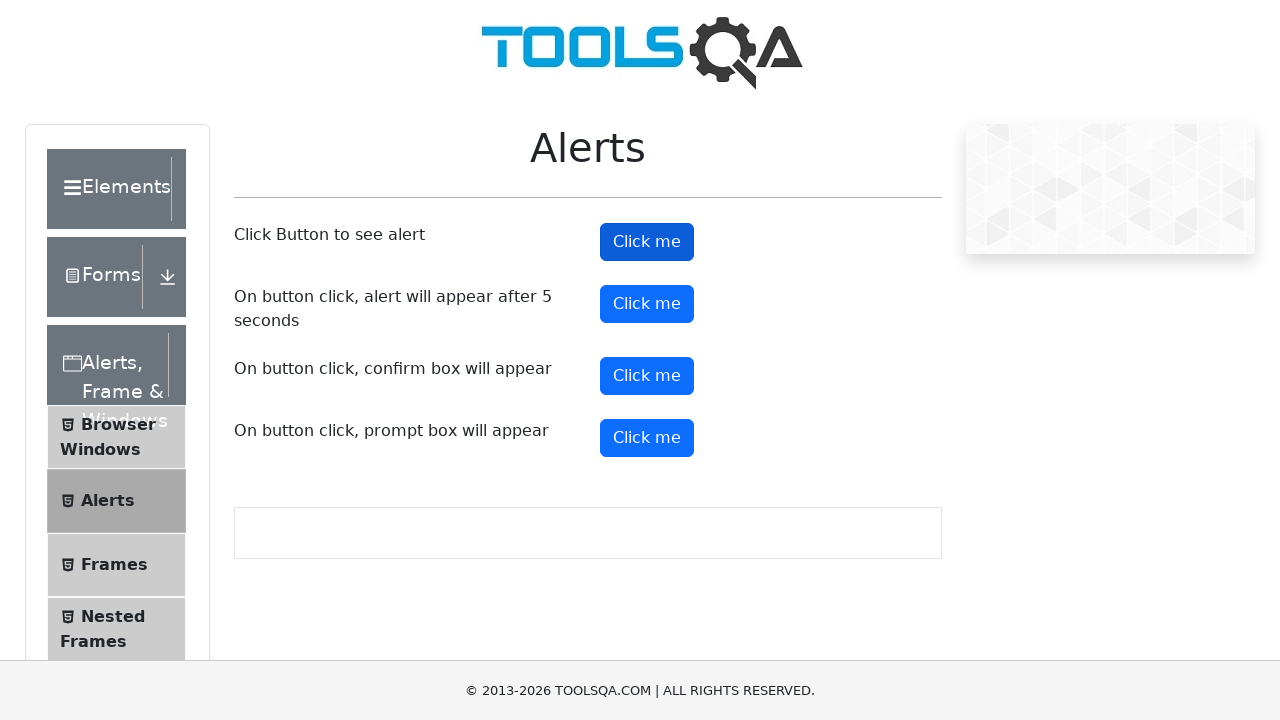

Clicked alert button again and accepted the alert at (647, 242) on #alertButton
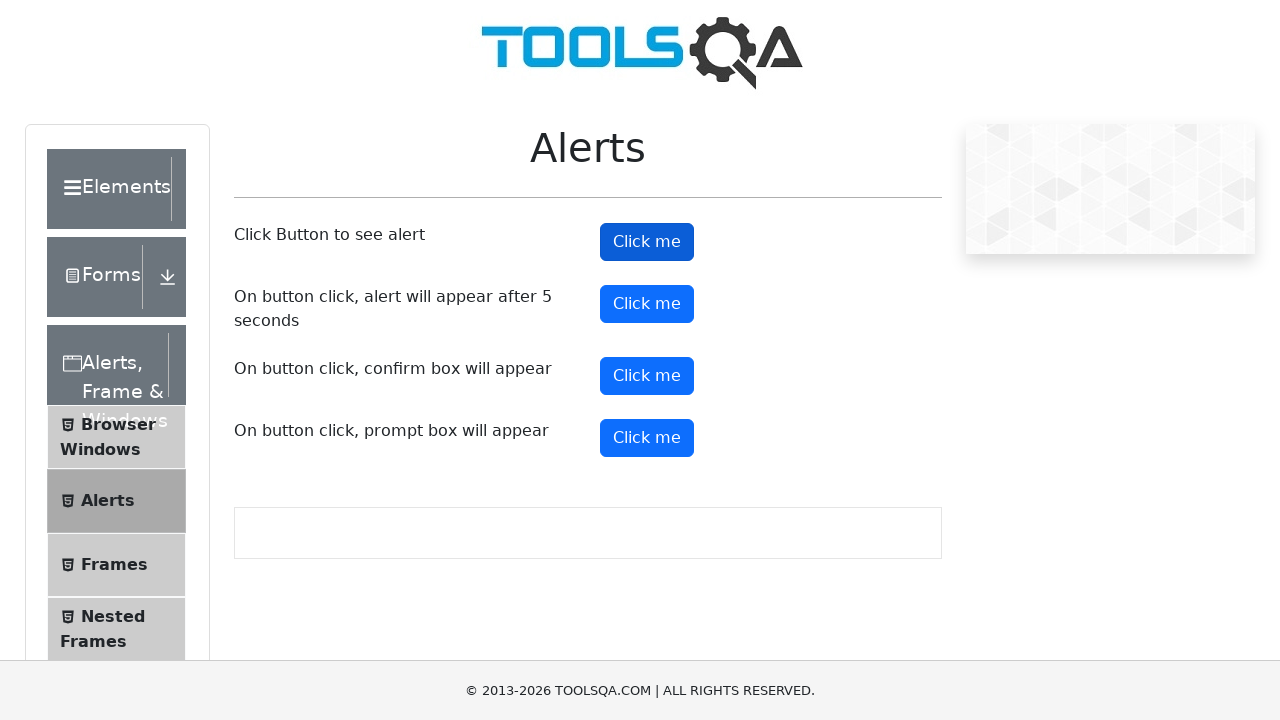

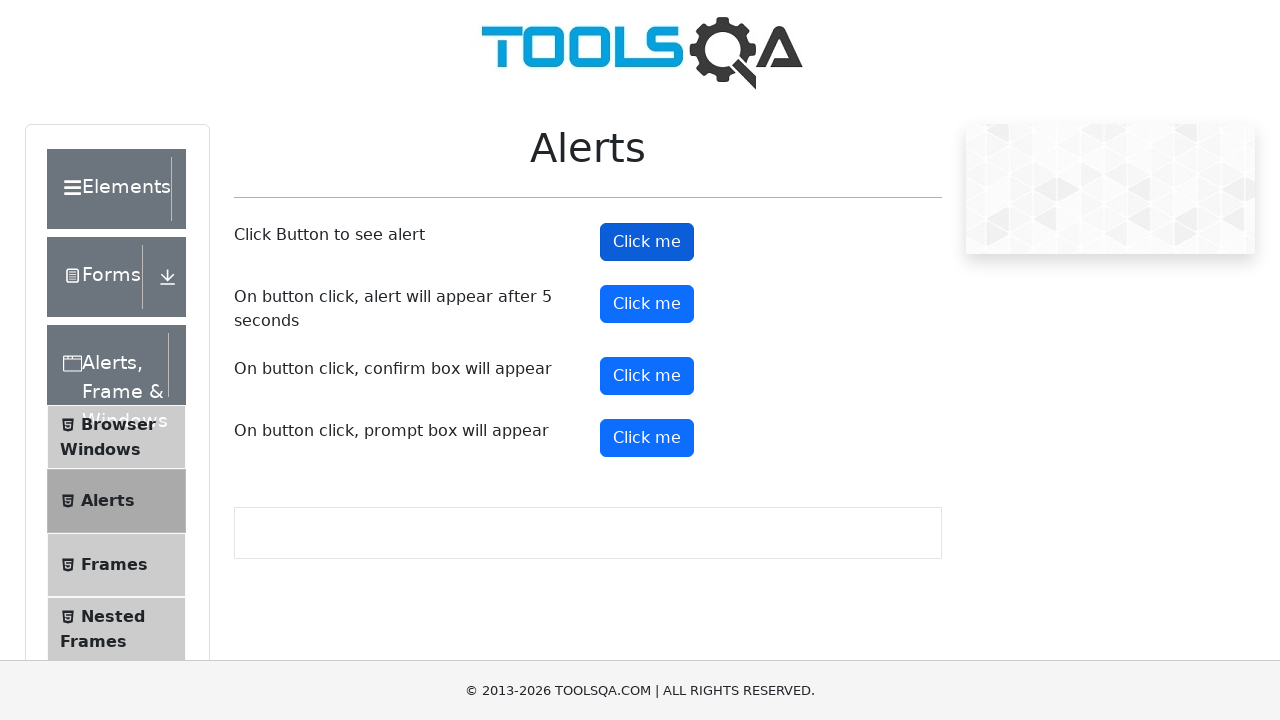